Tests dropdown list functionality by navigating to a contact trainer page and selecting a country from a dropdown menu using the select-by-value method.

Starting URL: http://qtpselenium.com/home/contact_trainer

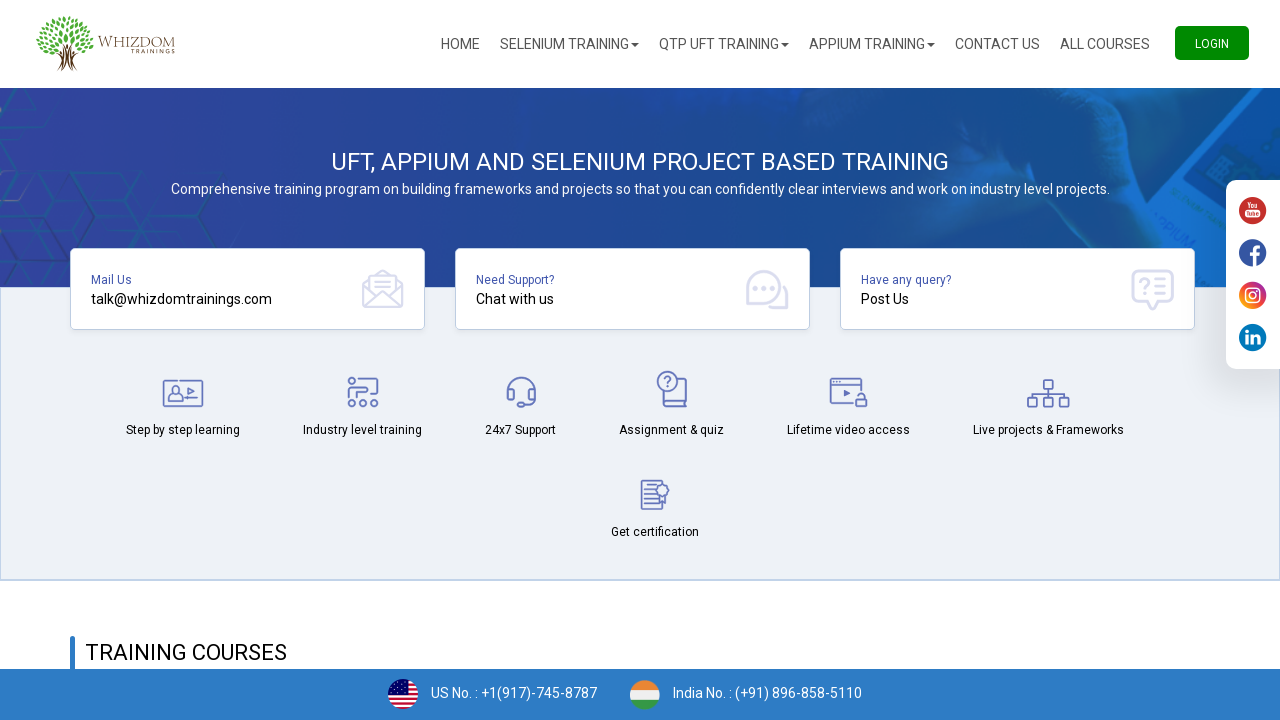

Waited for country dropdown to load
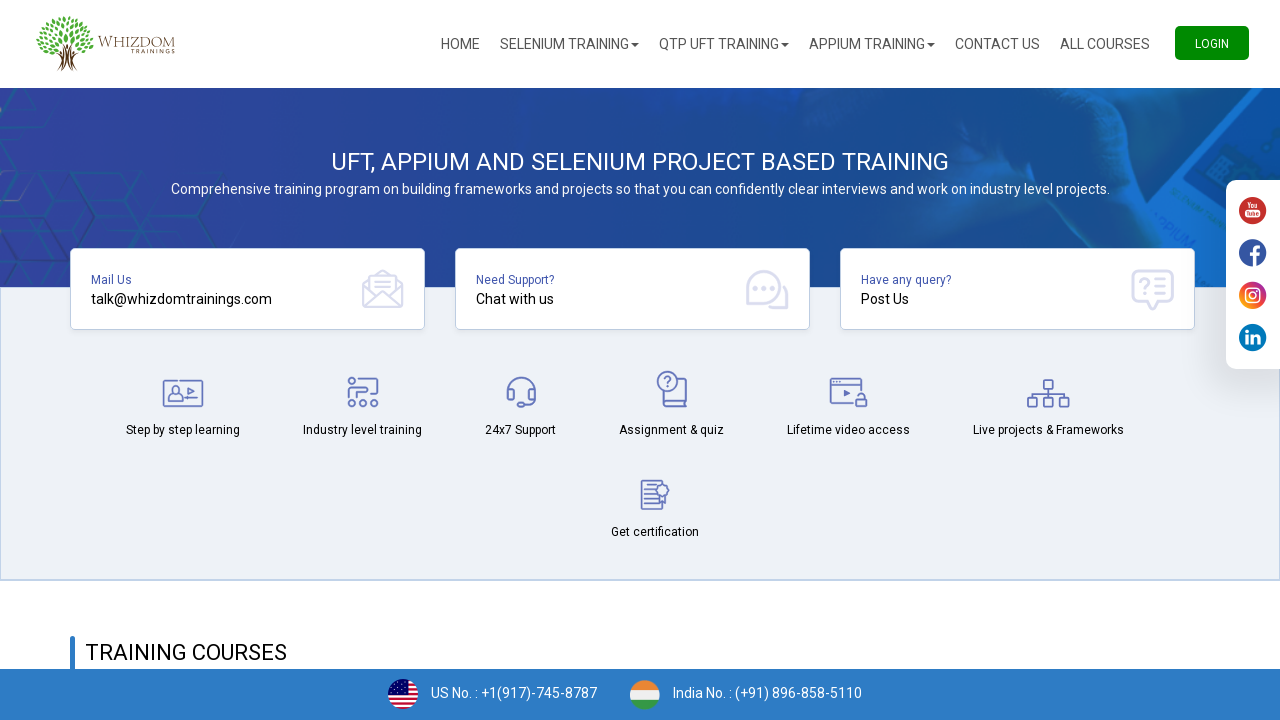

Selected country with value='12' from dropdown on select[name='country_id']
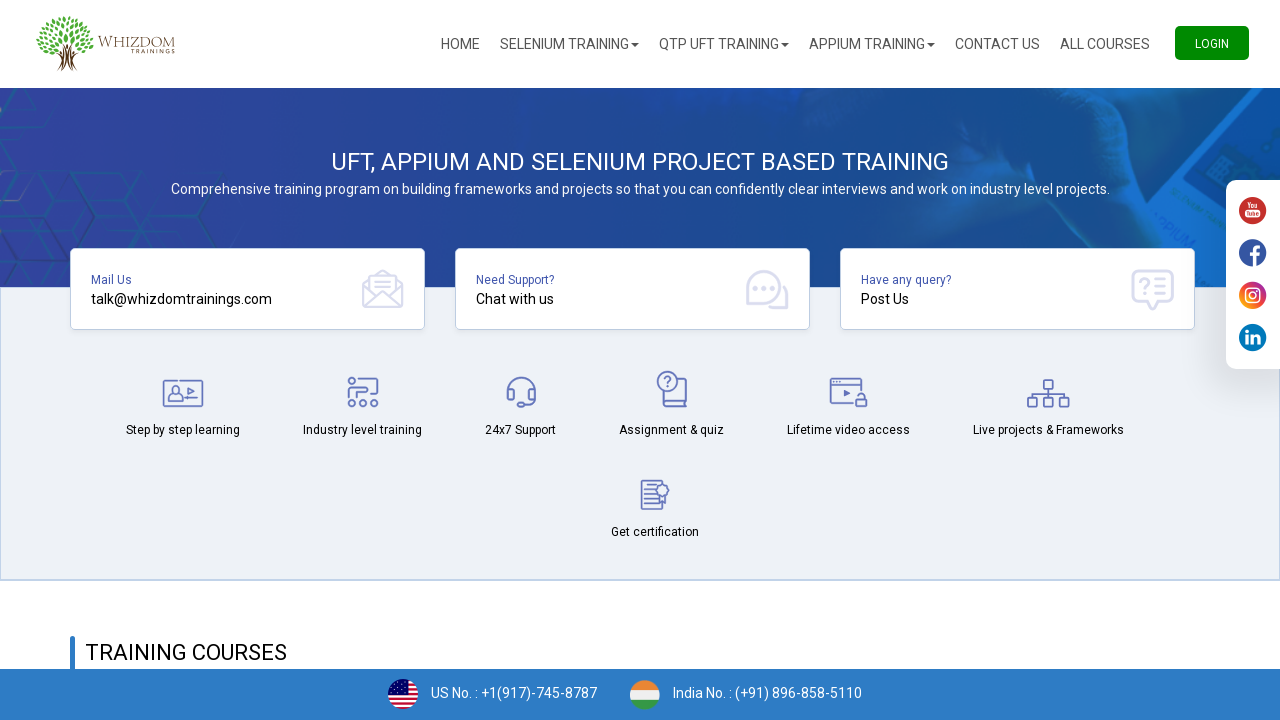

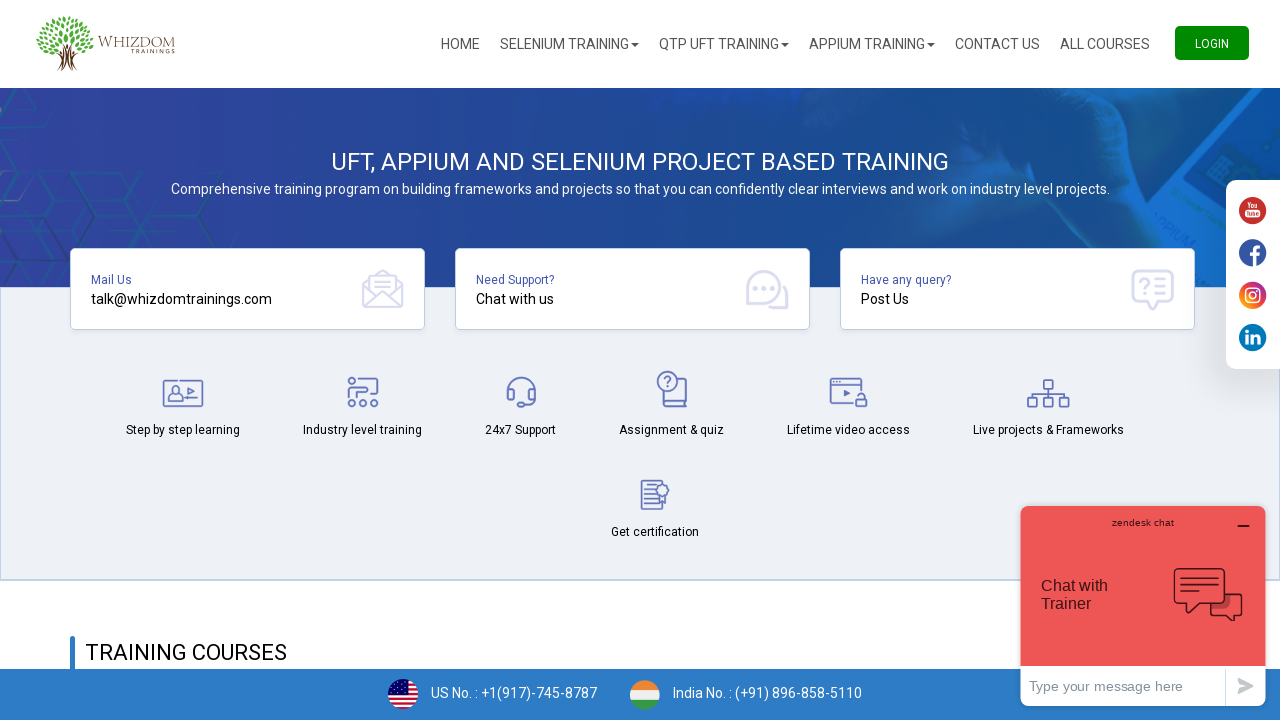